Tests that the clear completed button is hidden when no items are completed

Starting URL: https://demo.playwright.dev/todomvc

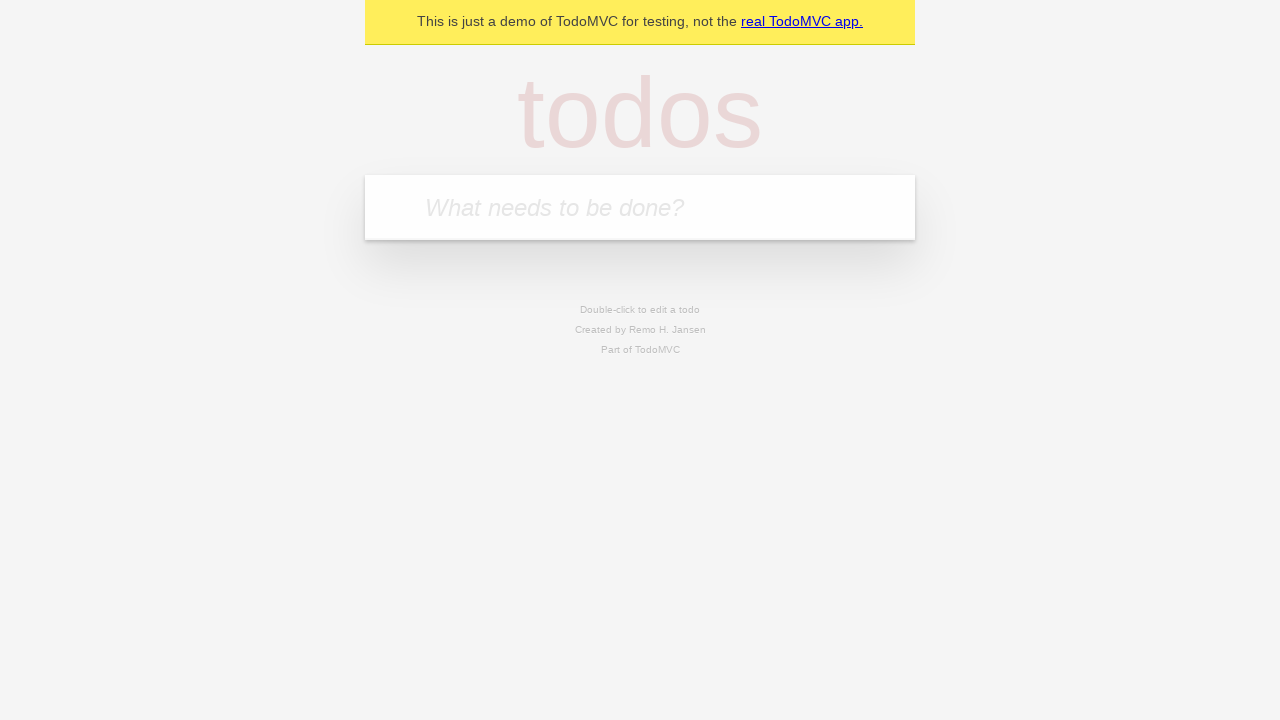

Filled new todo field with 'buy some cheese' on .new-todo
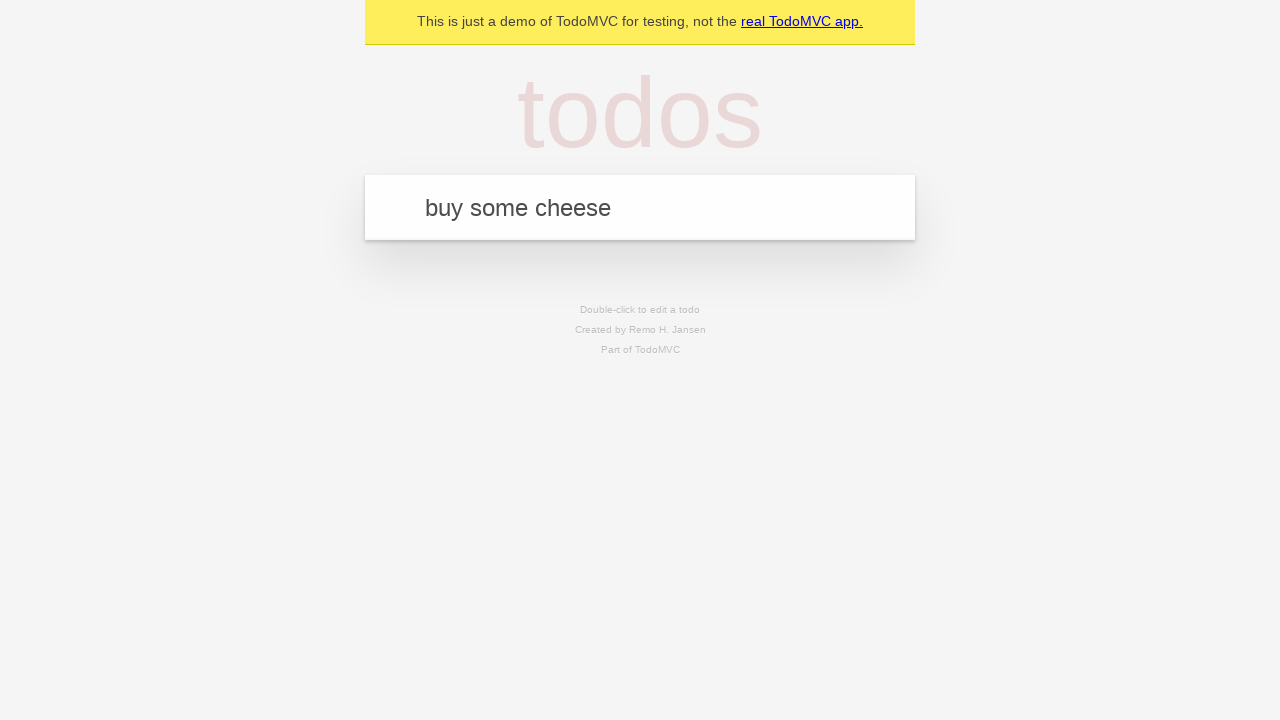

Pressed Enter to add first todo item on .new-todo
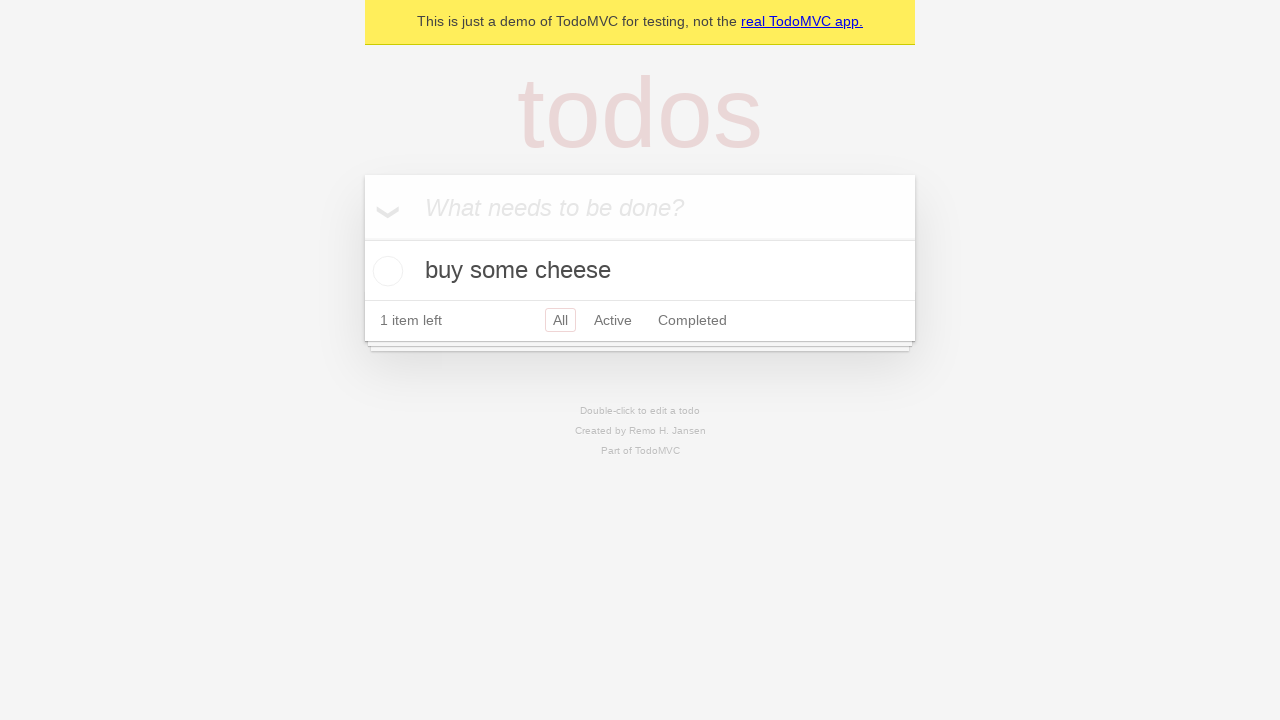

Filled new todo field with 'feed the cat' on .new-todo
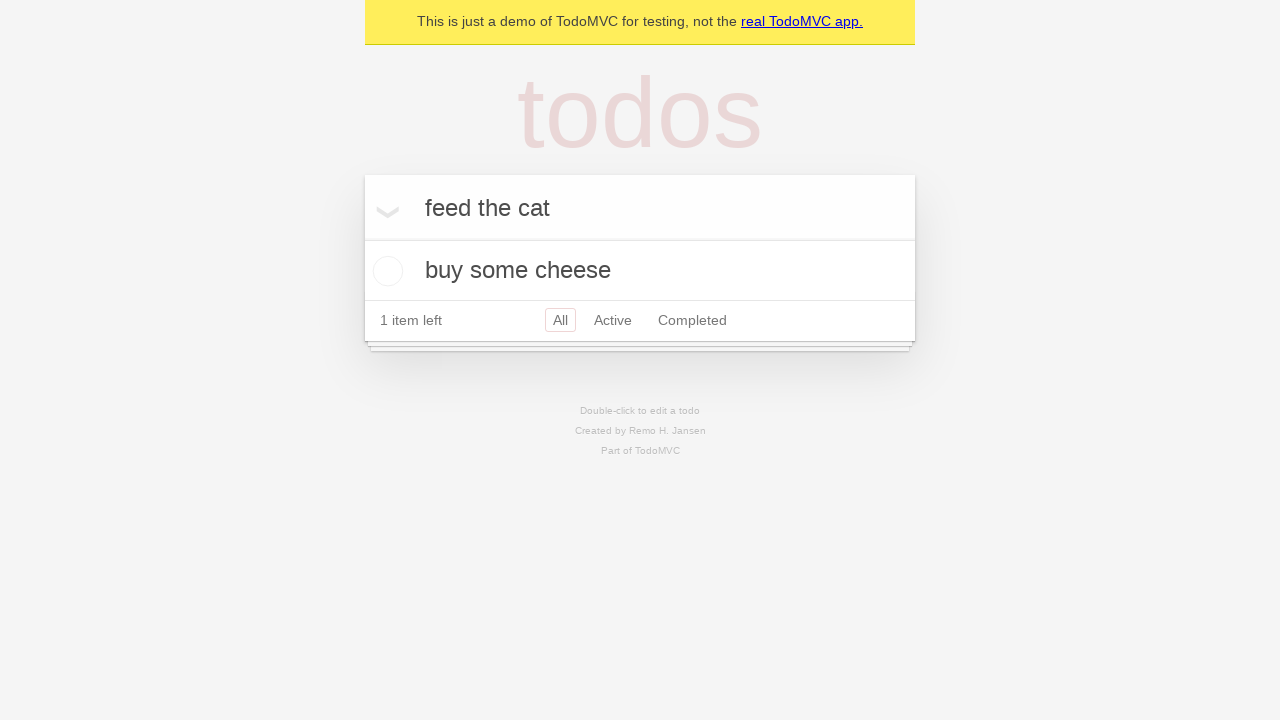

Pressed Enter to add second todo item on .new-todo
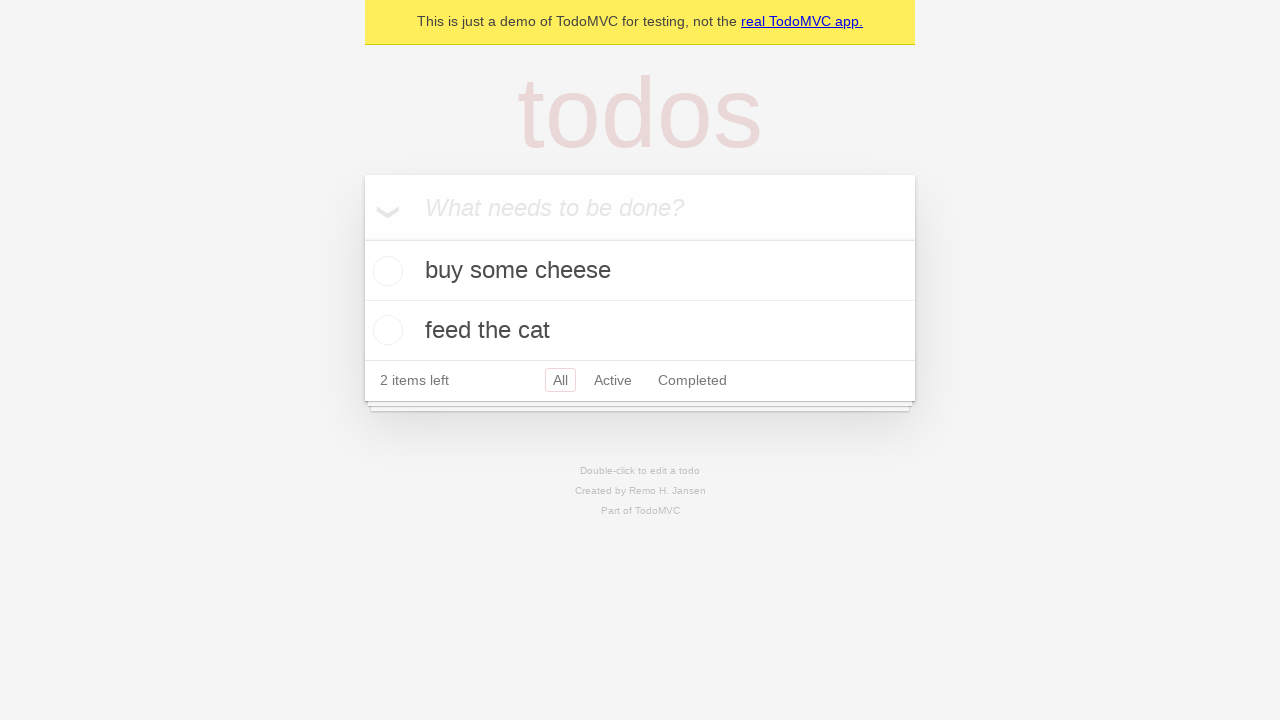

Filled new todo field with 'book a doctors appointment' on .new-todo
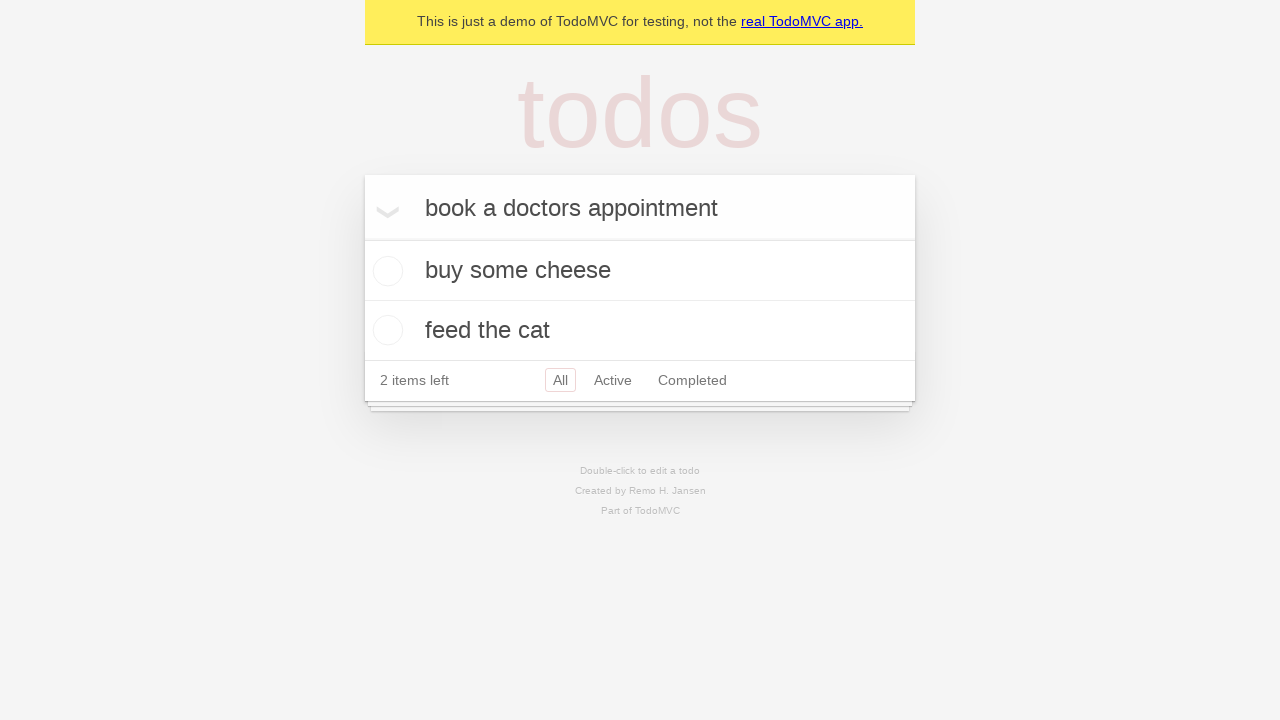

Pressed Enter to add third todo item on .new-todo
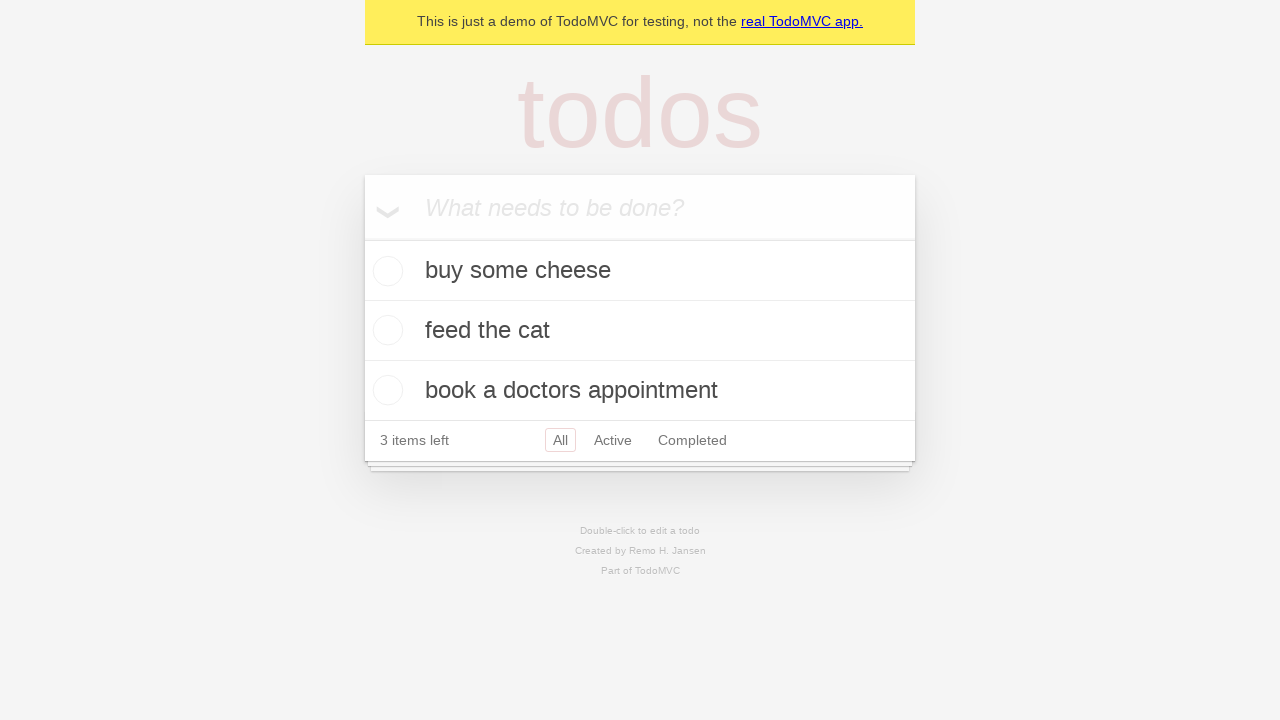

Checked the first todo item as completed at (385, 271) on .todo-list li .toggle >> nth=0
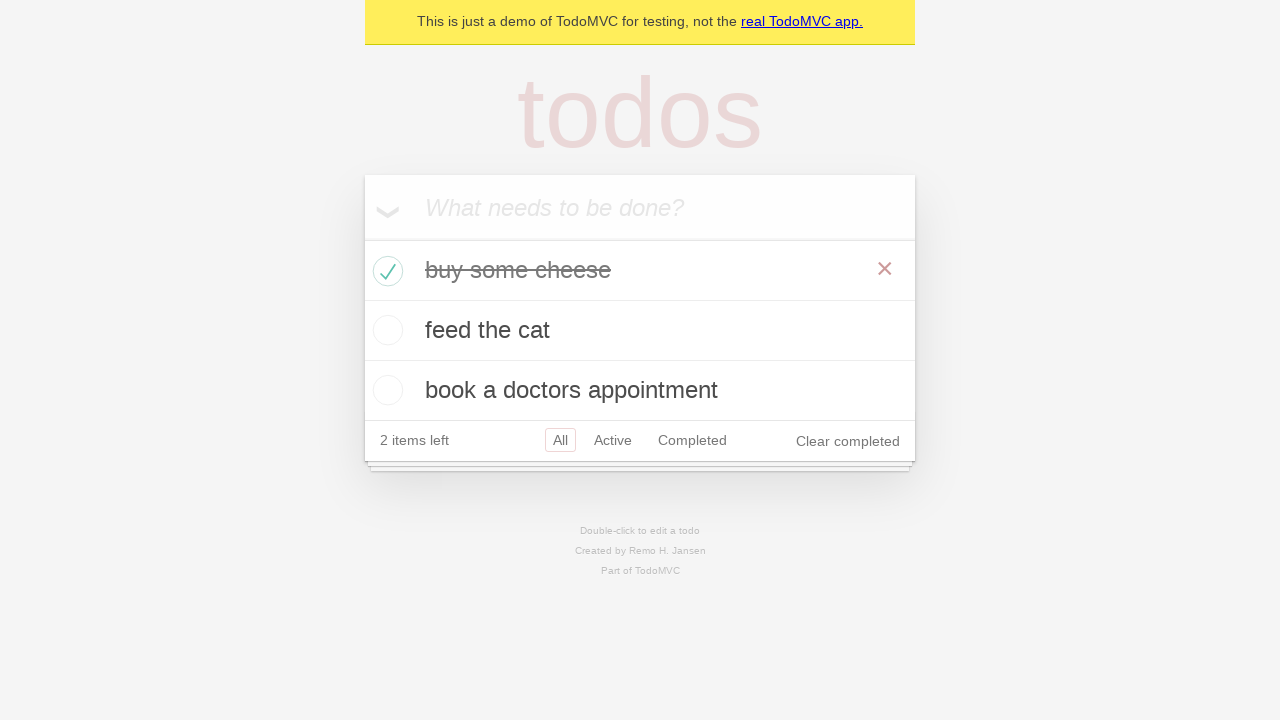

Clicked clear completed button to remove completed items at (848, 441) on .clear-completed
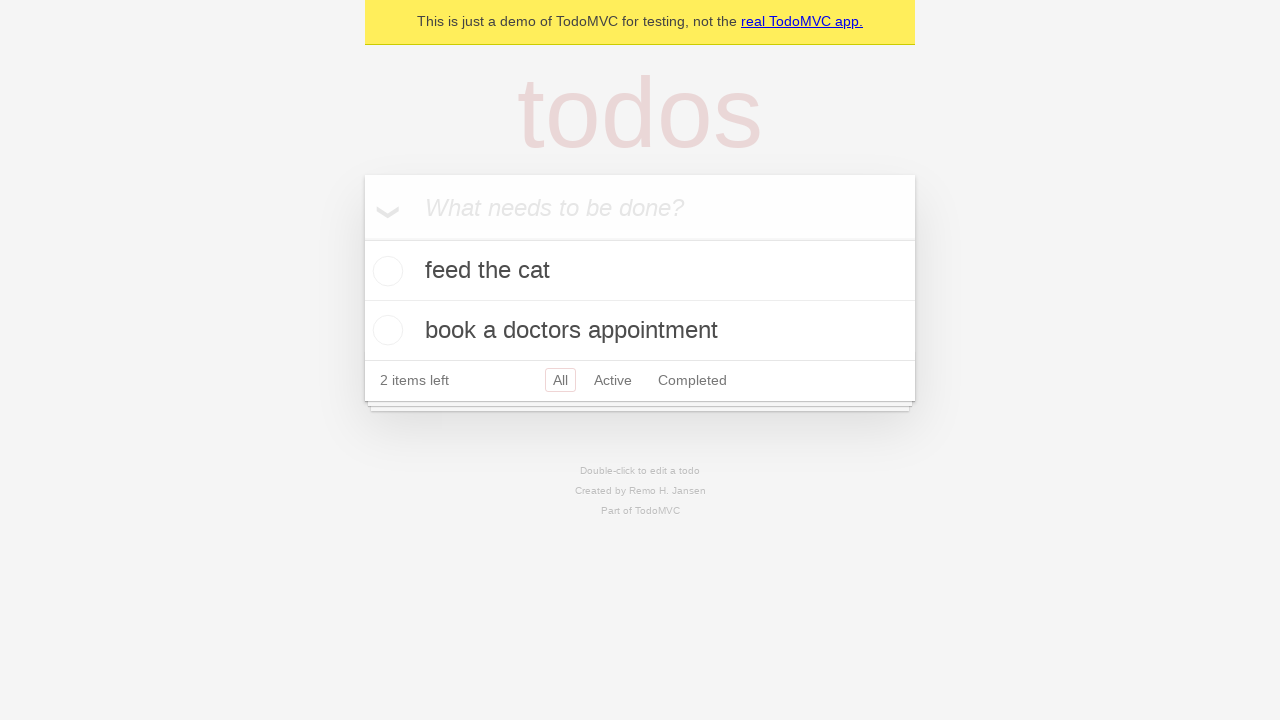

Clear completed button is hidden when no items are completed
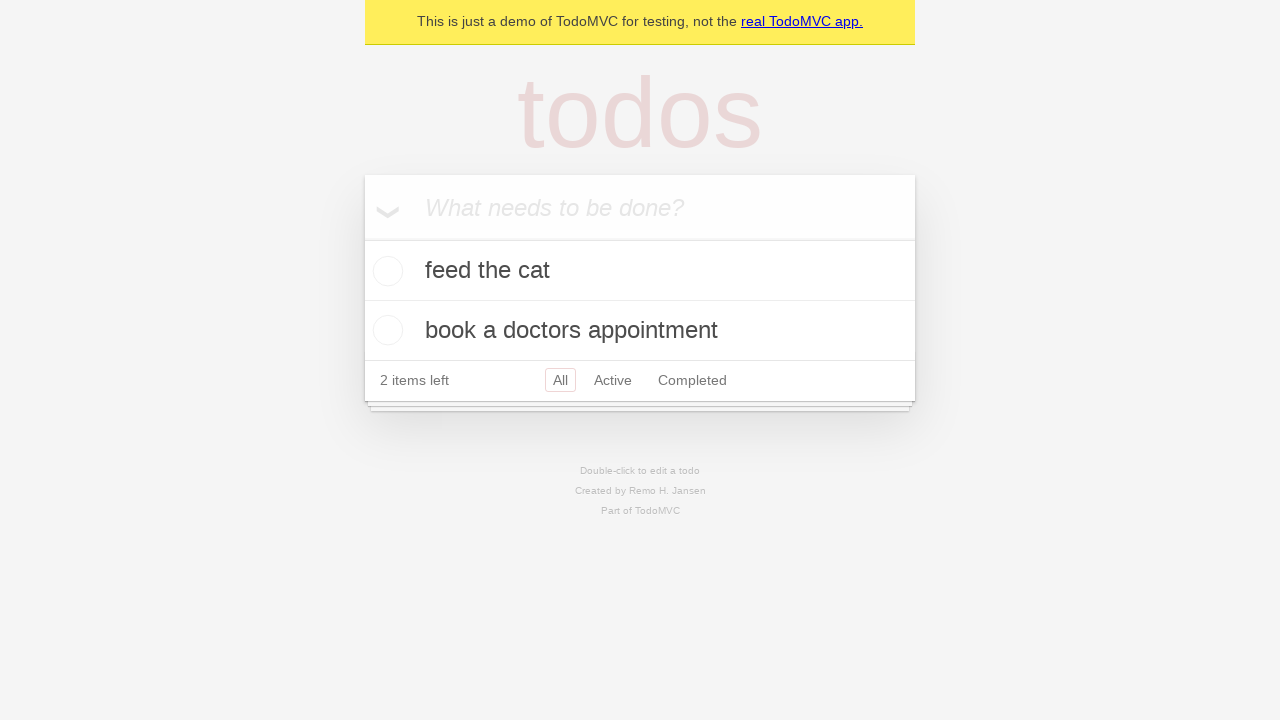

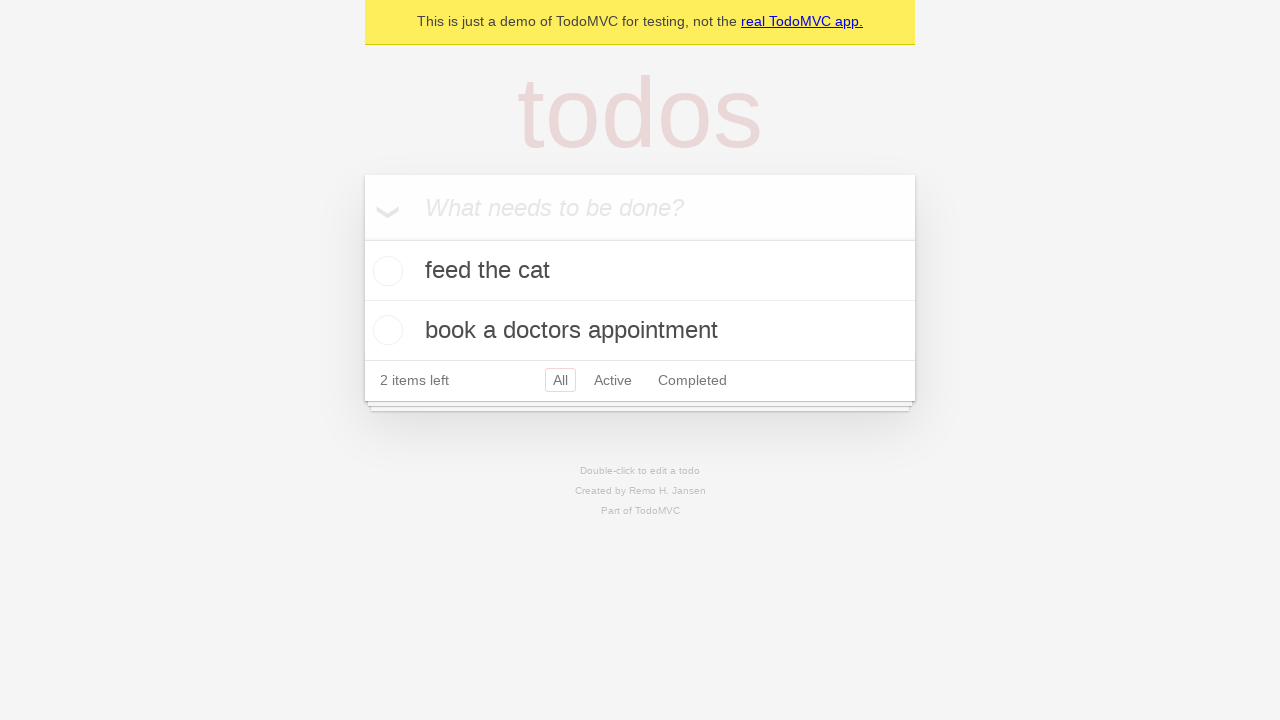